Tests browser window handling by navigating to the Multiple Windows page, clicking to open a new window, then clicking again to open a sub-child window, and verifying content in each window by switching between them.

Starting URL: http://the-internet.herokuapp.com/

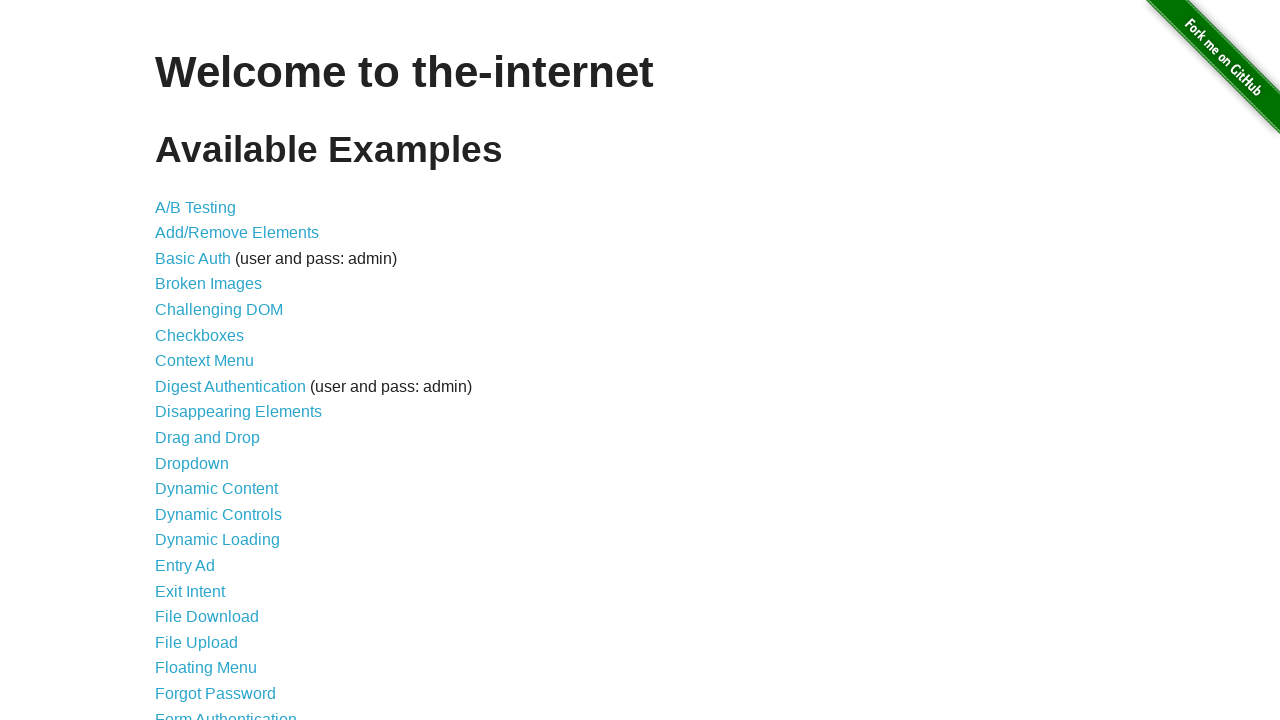

Clicked on 'Multiple Windows' link at (218, 369) on xpath=//a[contains(text(),'Multiple Windows')]
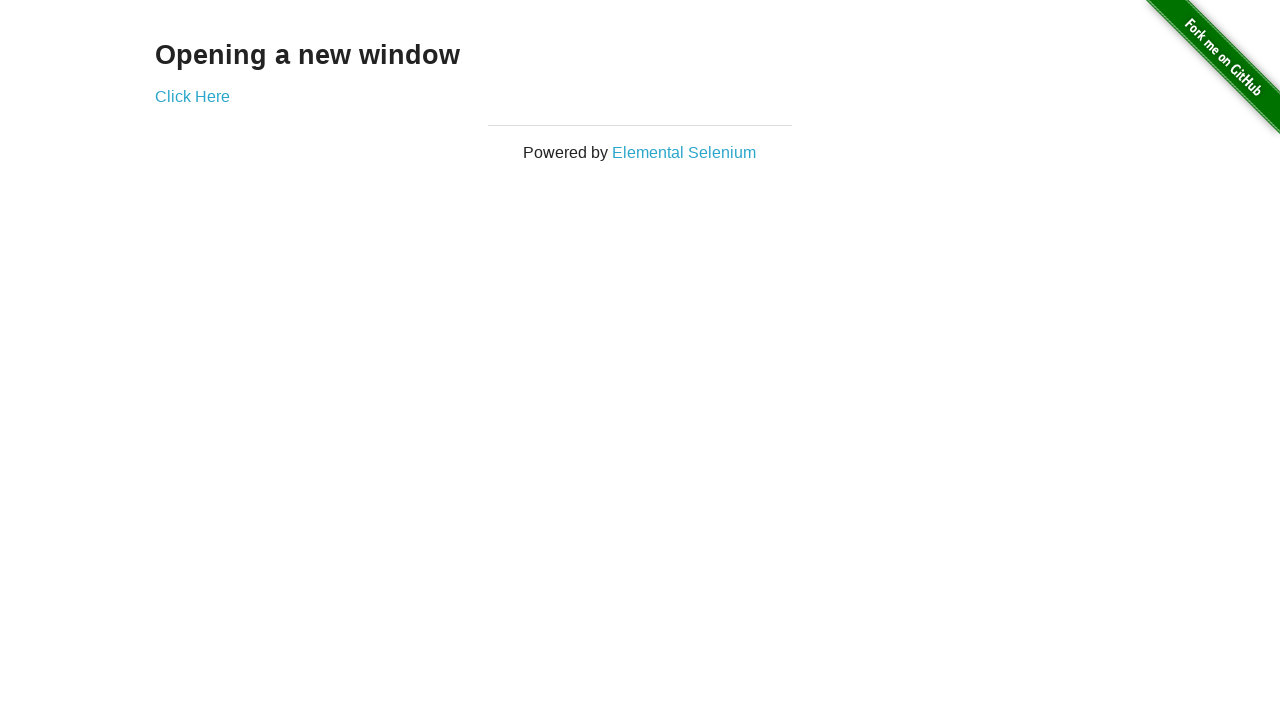

Multiple Windows page loaded with 'Click Here' link visible
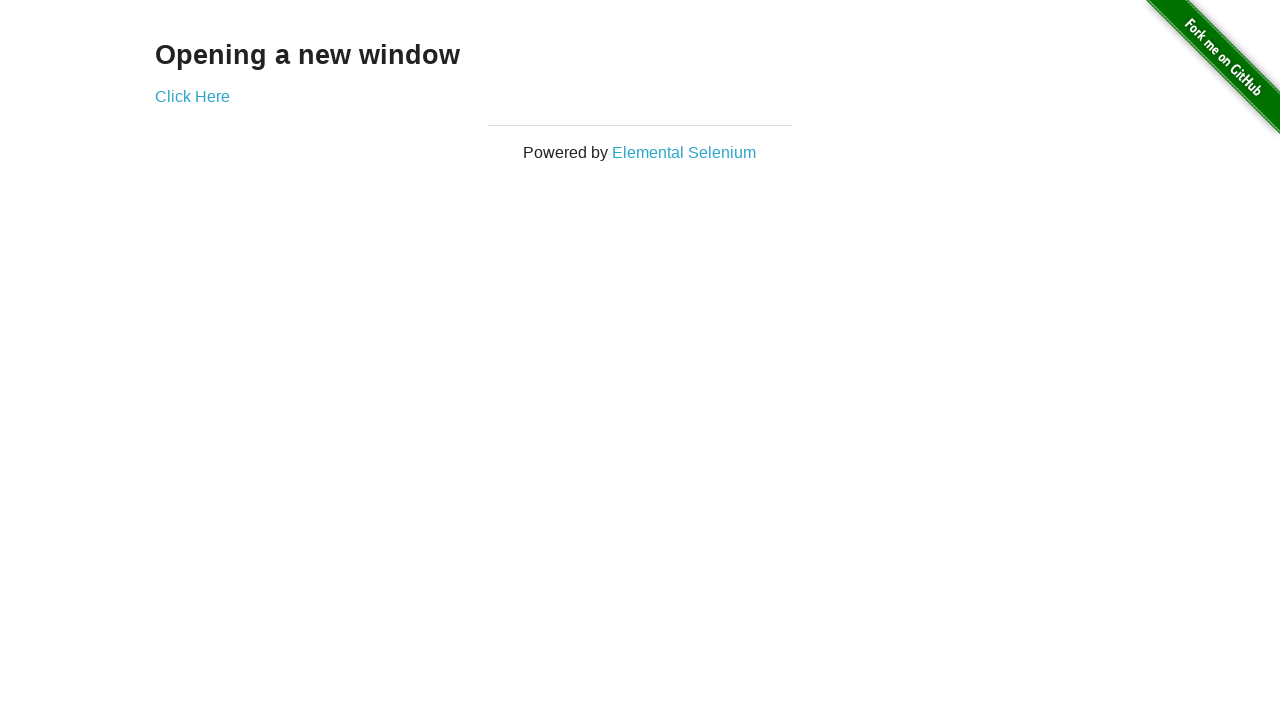

Clicked 'Click Here' link to open new child window at (192, 96) on xpath=//a[contains(text(),'Click Here')]
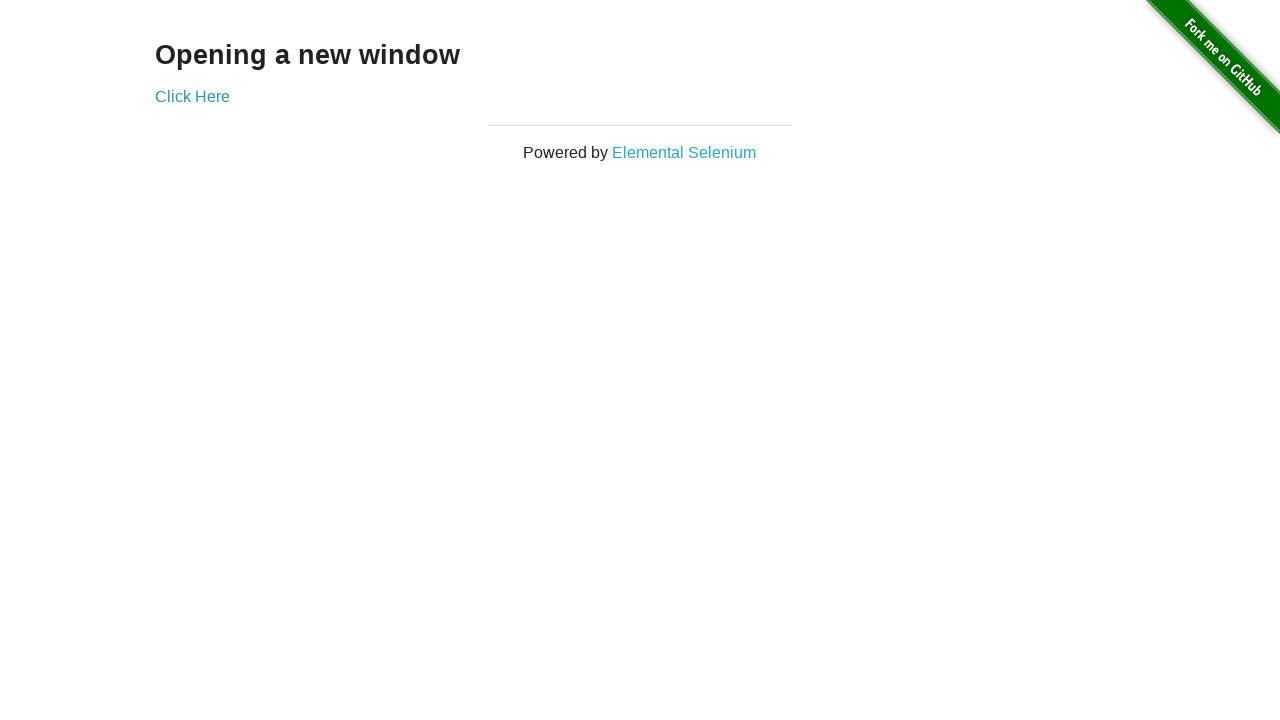

Captured new child window page object
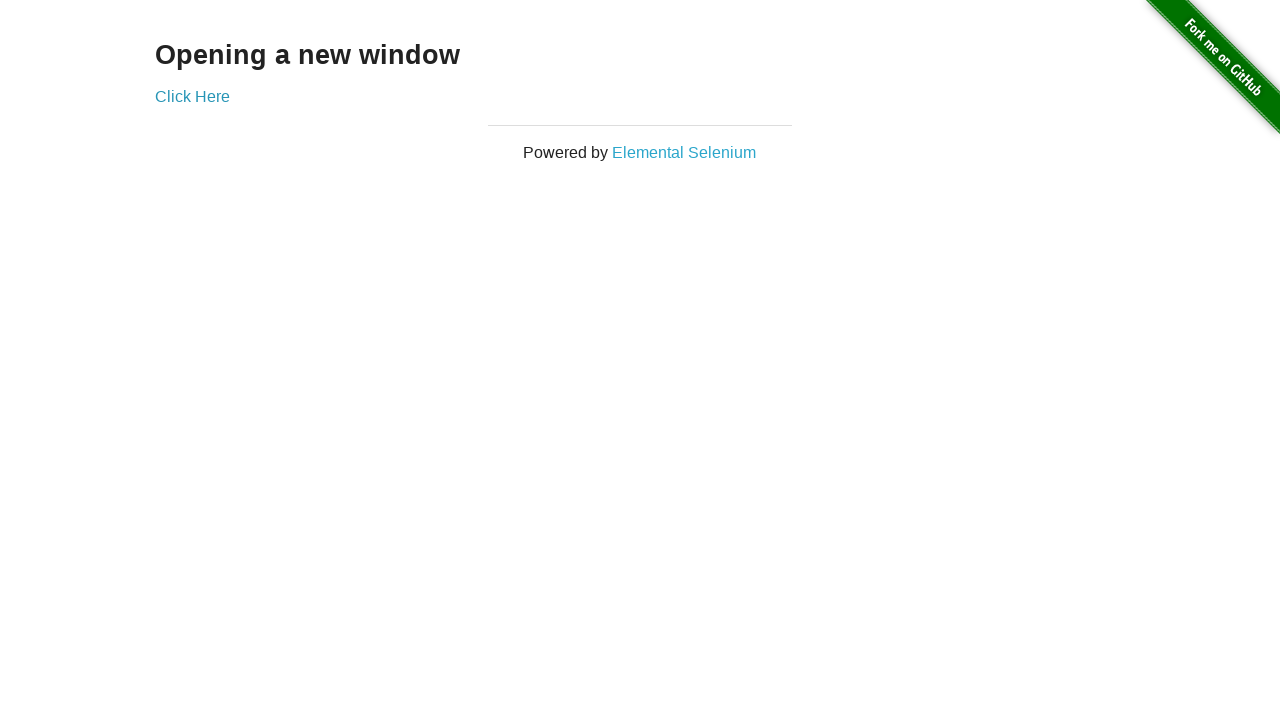

Child window page fully loaded
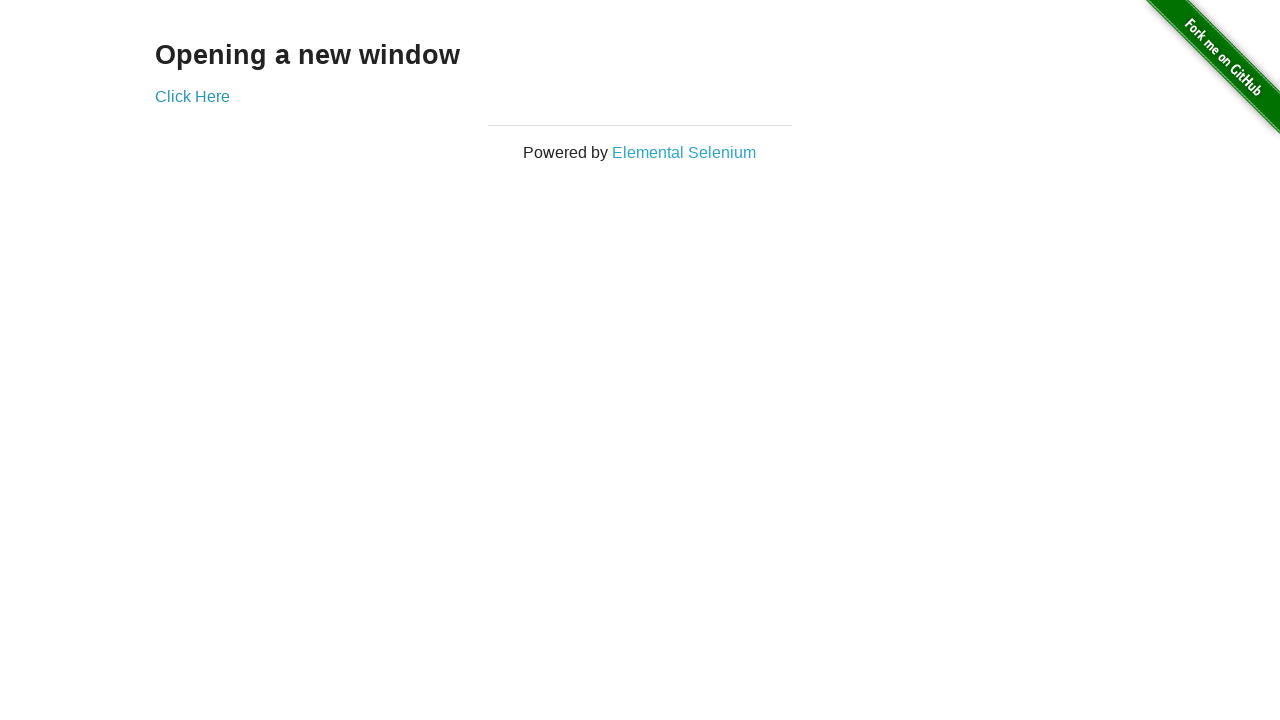

Verified child window contains 'New Window' heading
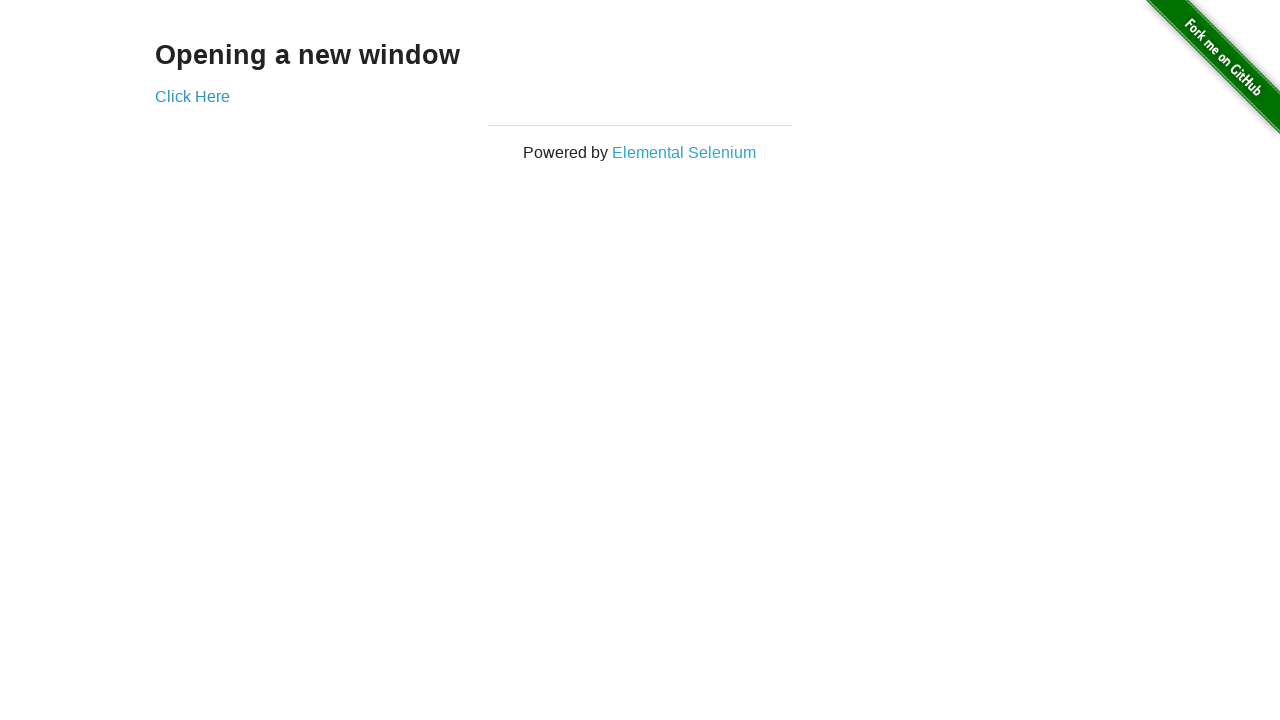

Switched back to original parent window
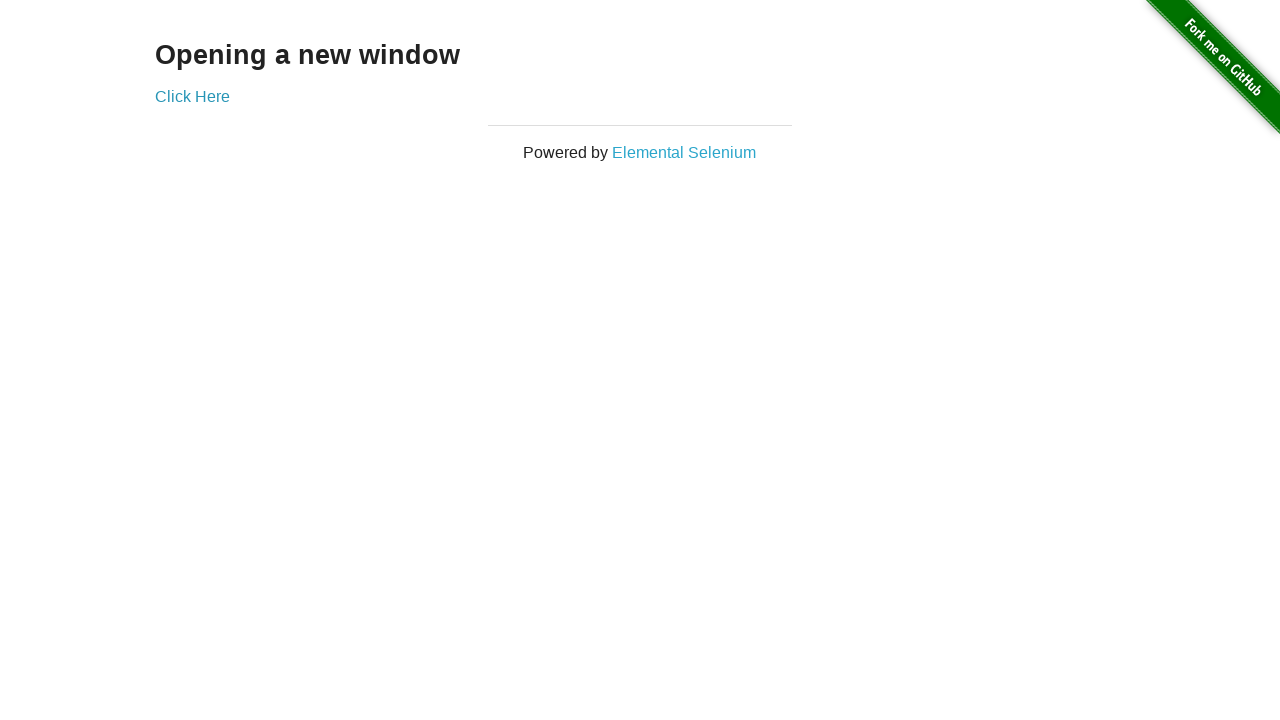

Verified parent window contains 'Opening a new window' heading
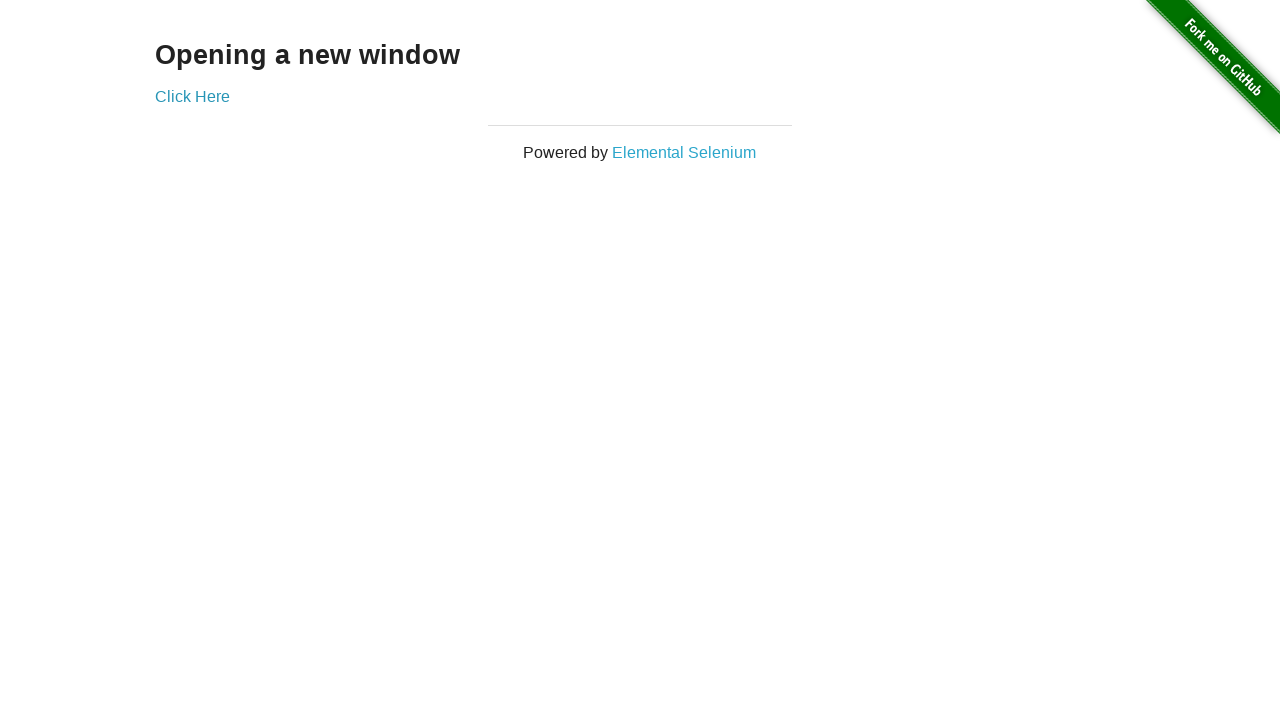

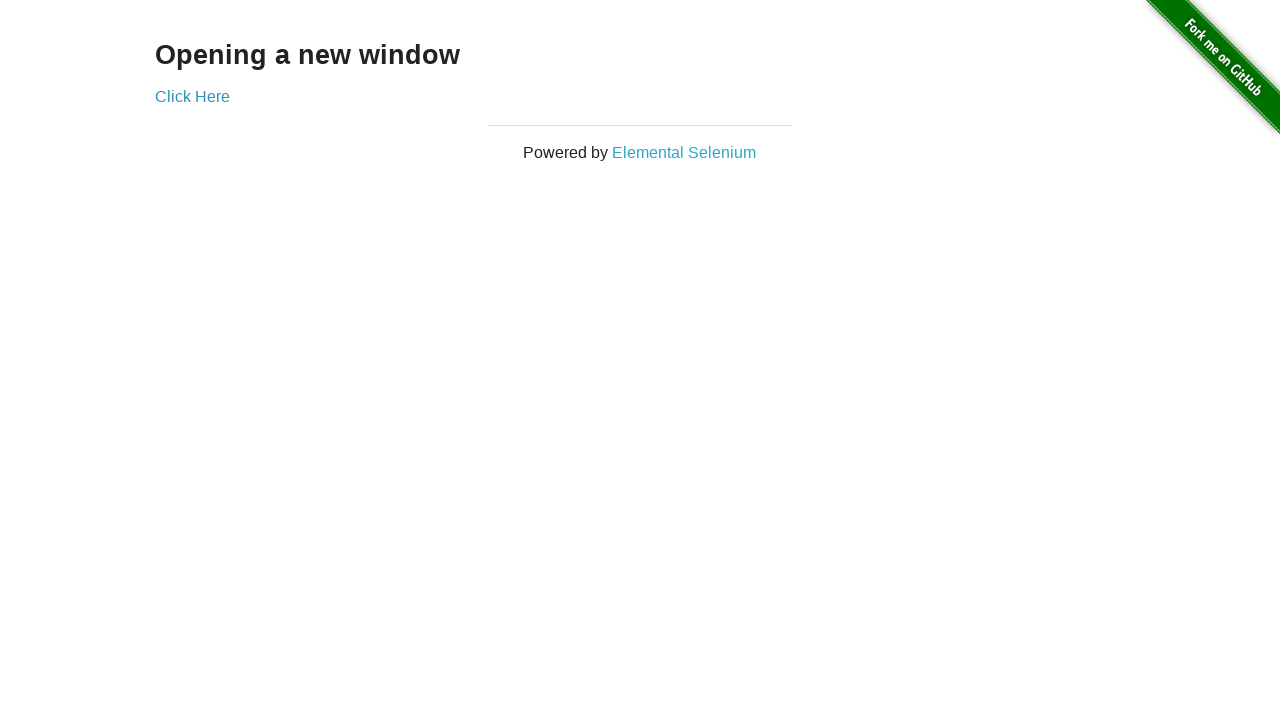